Tests JavaScript scroll functionality by scrolling down 4000 pixels on Flipkart's homepage, then scrolling back up 2000 pixels

Starting URL: https://www.flipkart.com/

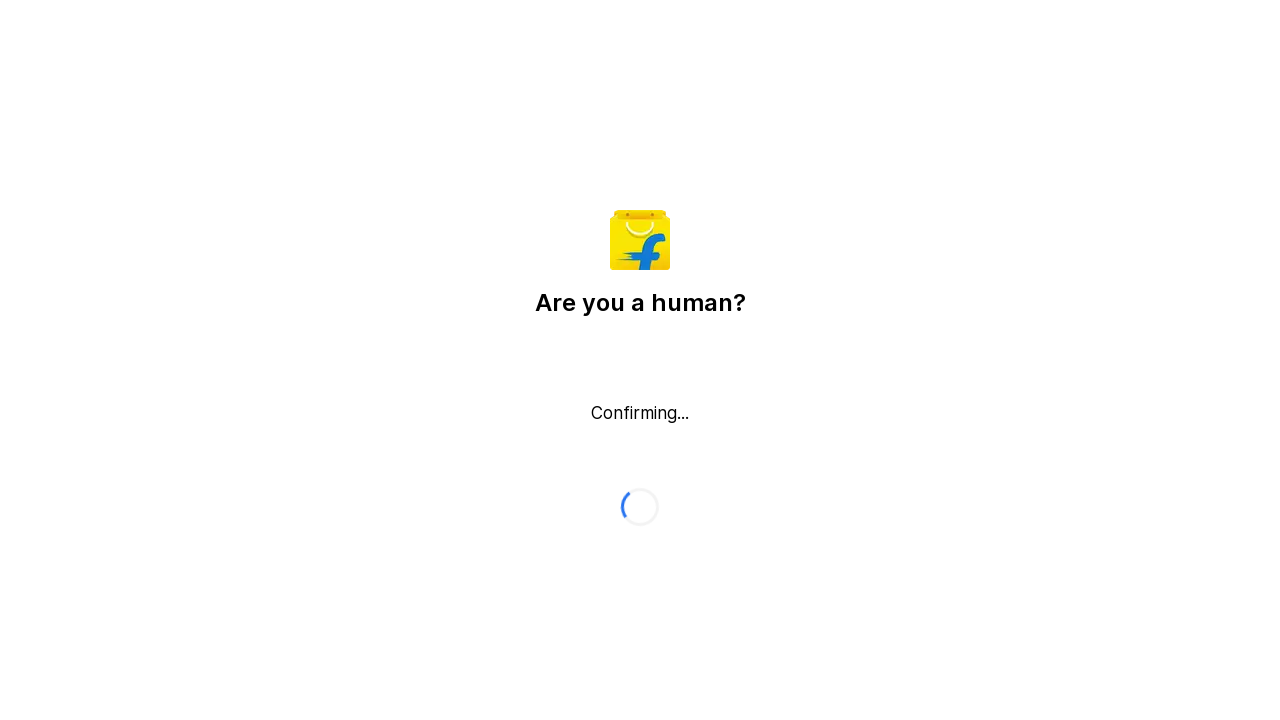

Scrolled down 4000 pixels on Flipkart homepage using JavaScript
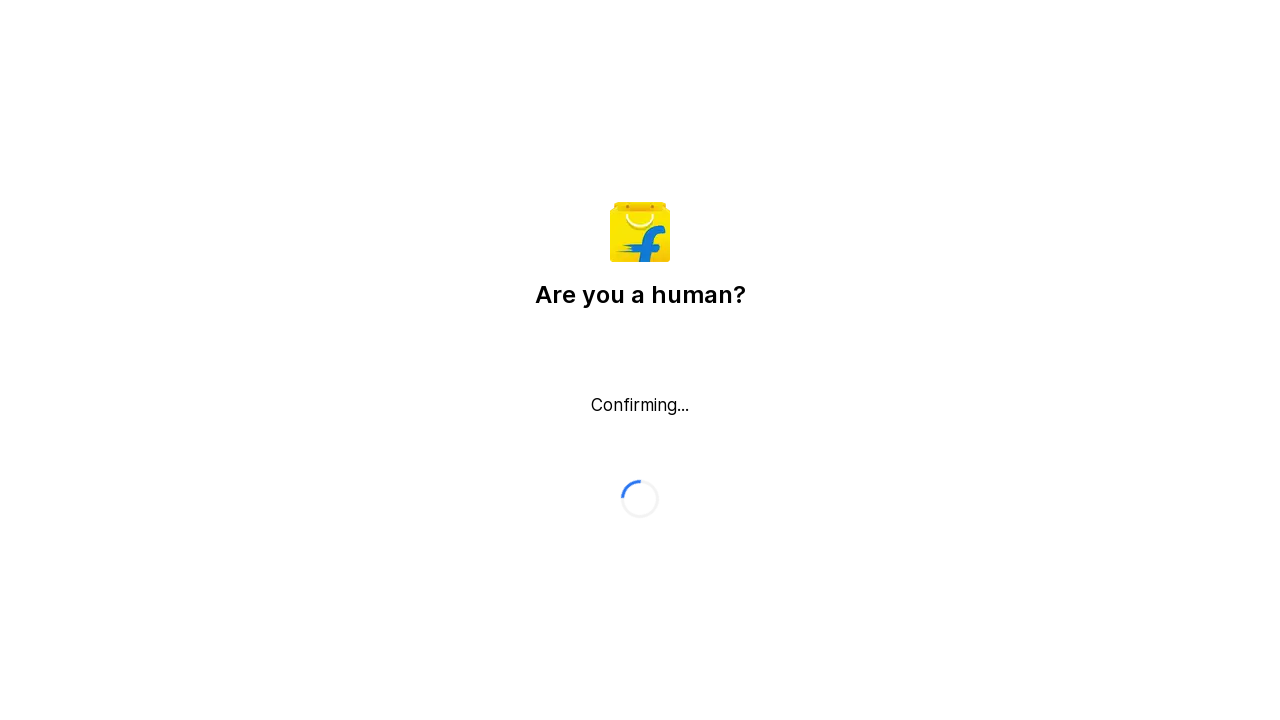

Waited 2000ms for content to load after scrolling
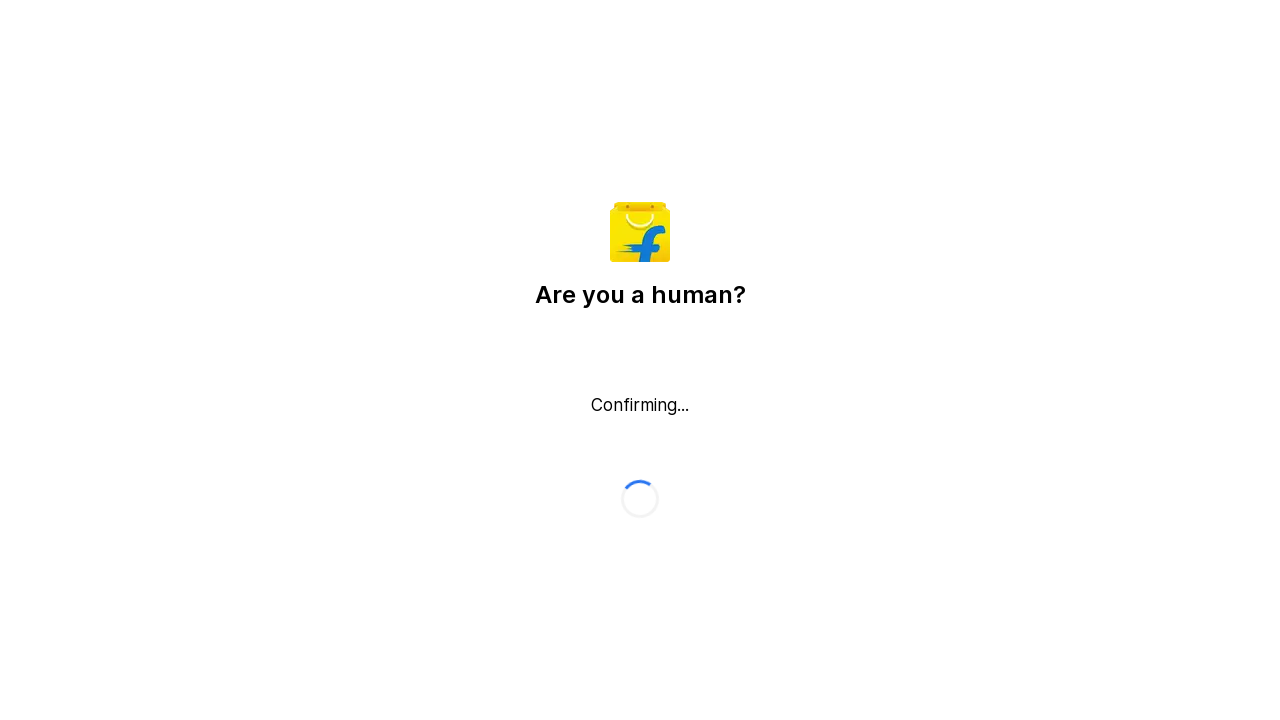

Scrolled back up 2000 pixels on Flipkart homepage using JavaScript
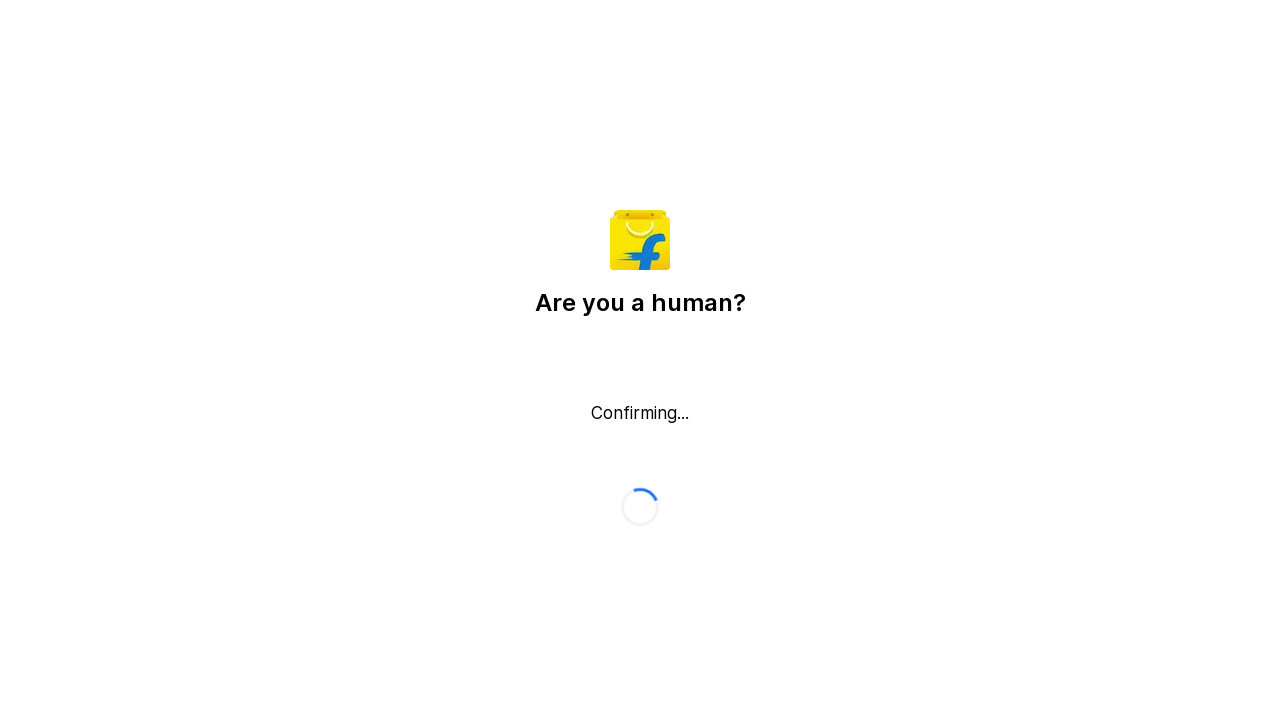

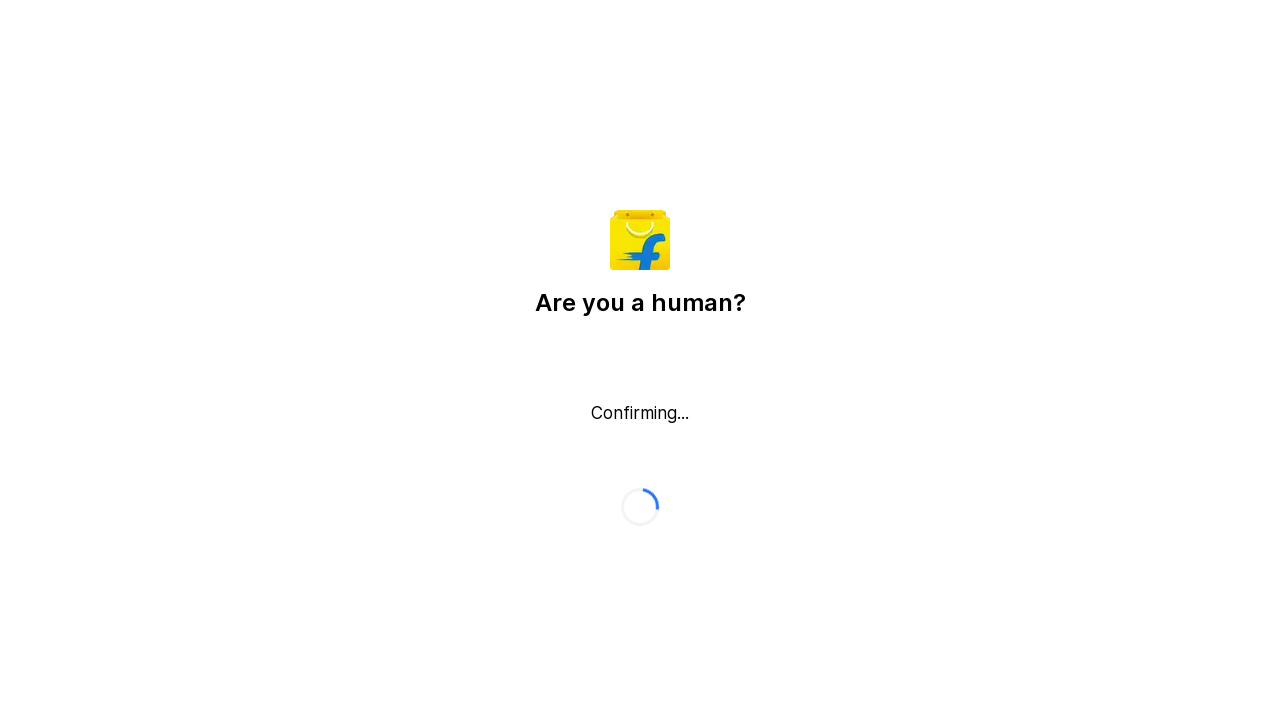